Tests dynamic controls by clicking the remove button and verifying the checkbox disappears with appropriate message

Starting URL: https://the-internet.herokuapp.com/dynamic_controls

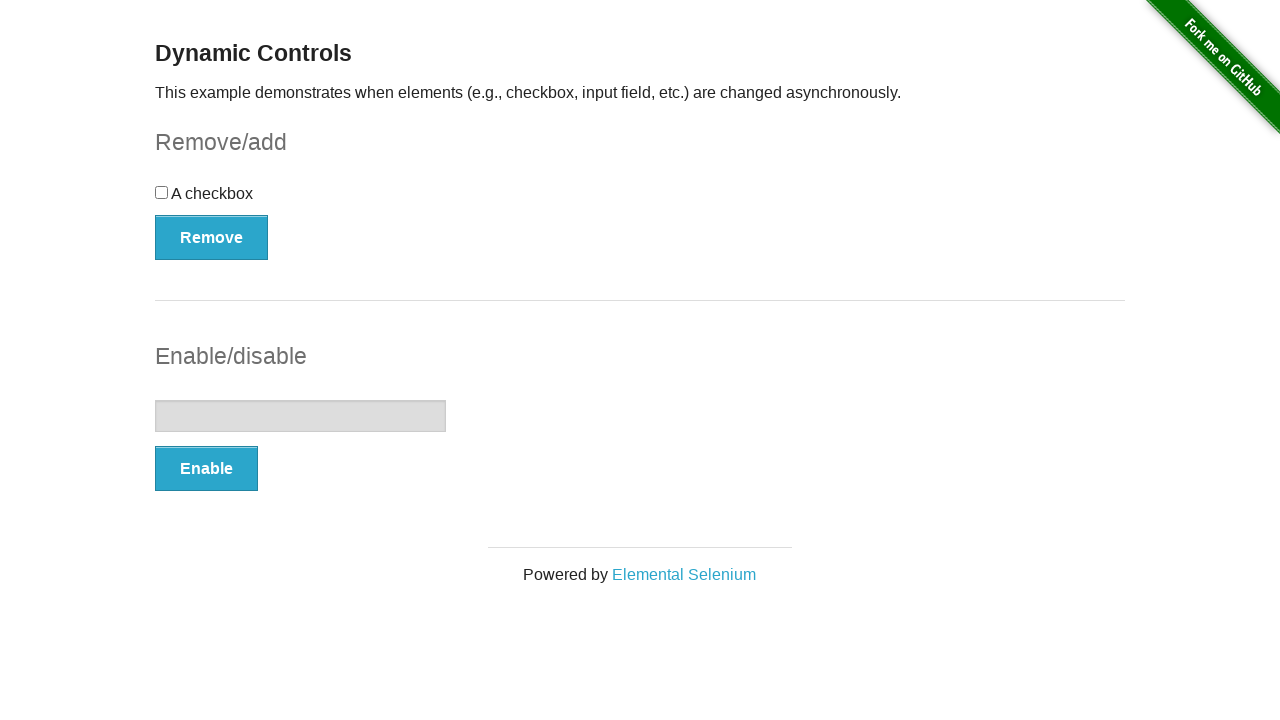

Clicked remove button for checkbox at (212, 237) on #checkbox-example>button
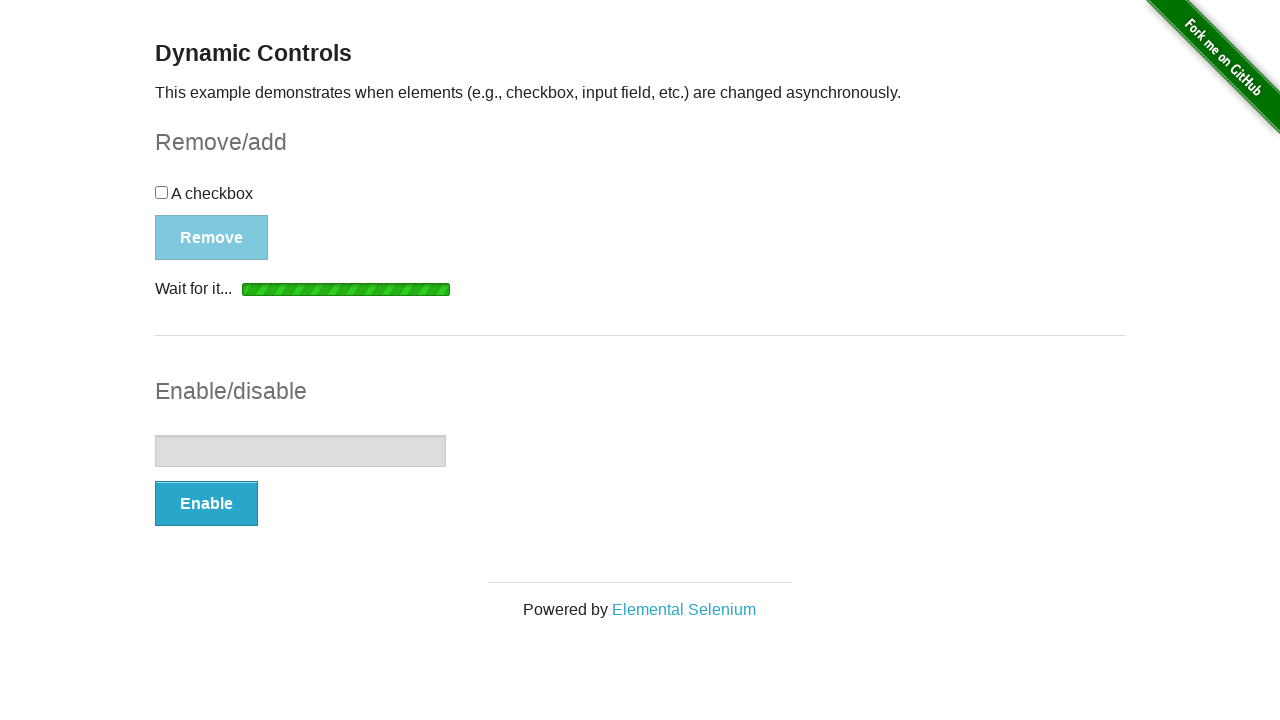

Waited for confirmation message to appear
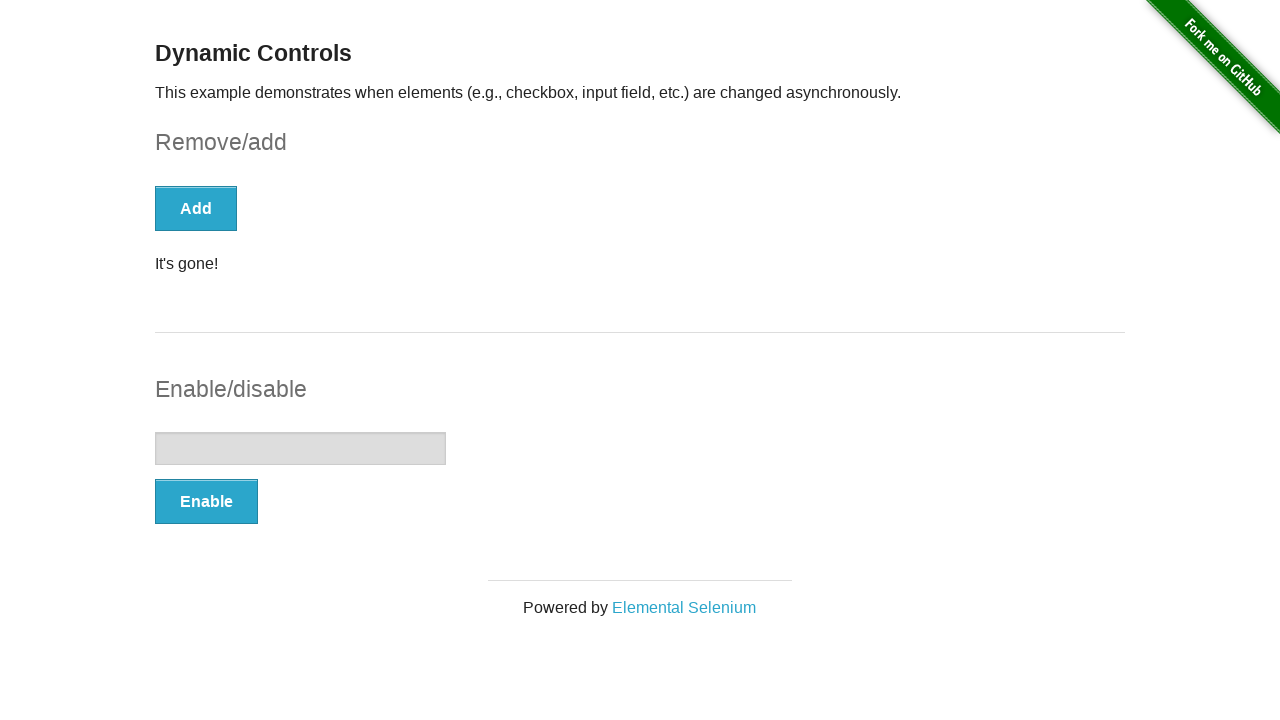

Retrieved message text: 'It's gone!'
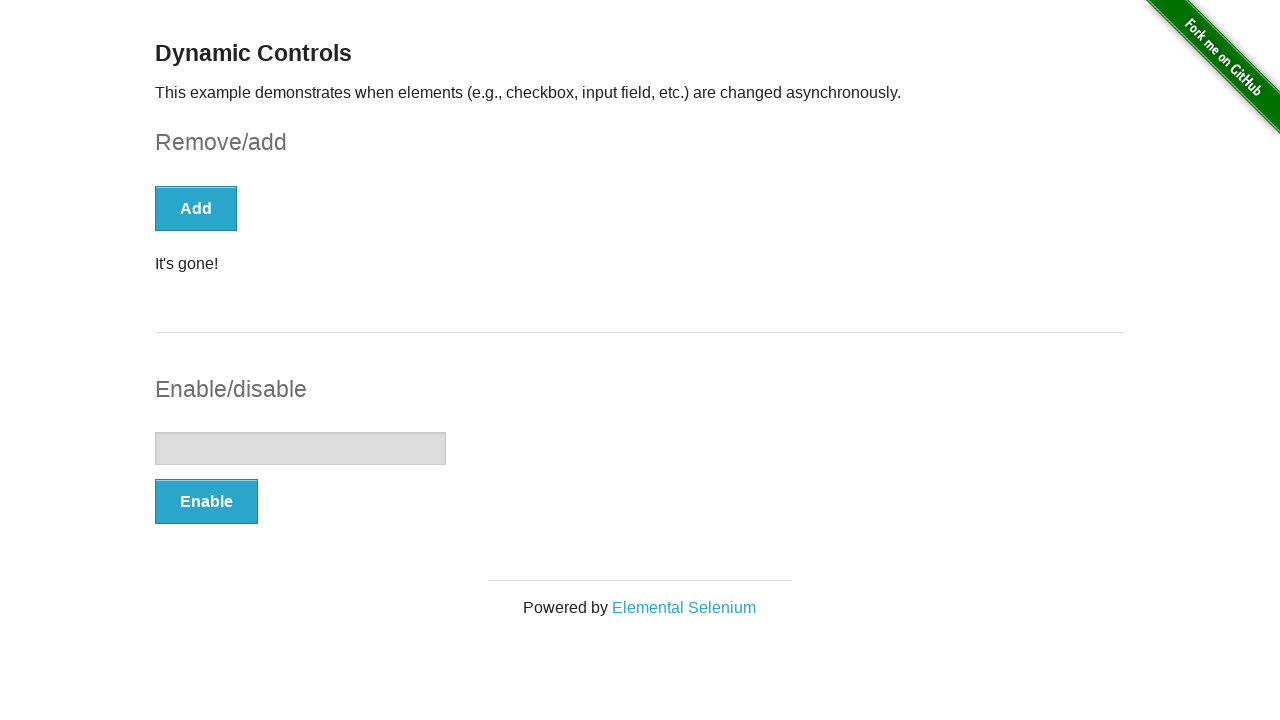

Verified that message displays 'It's gone!' confirming checkbox removal
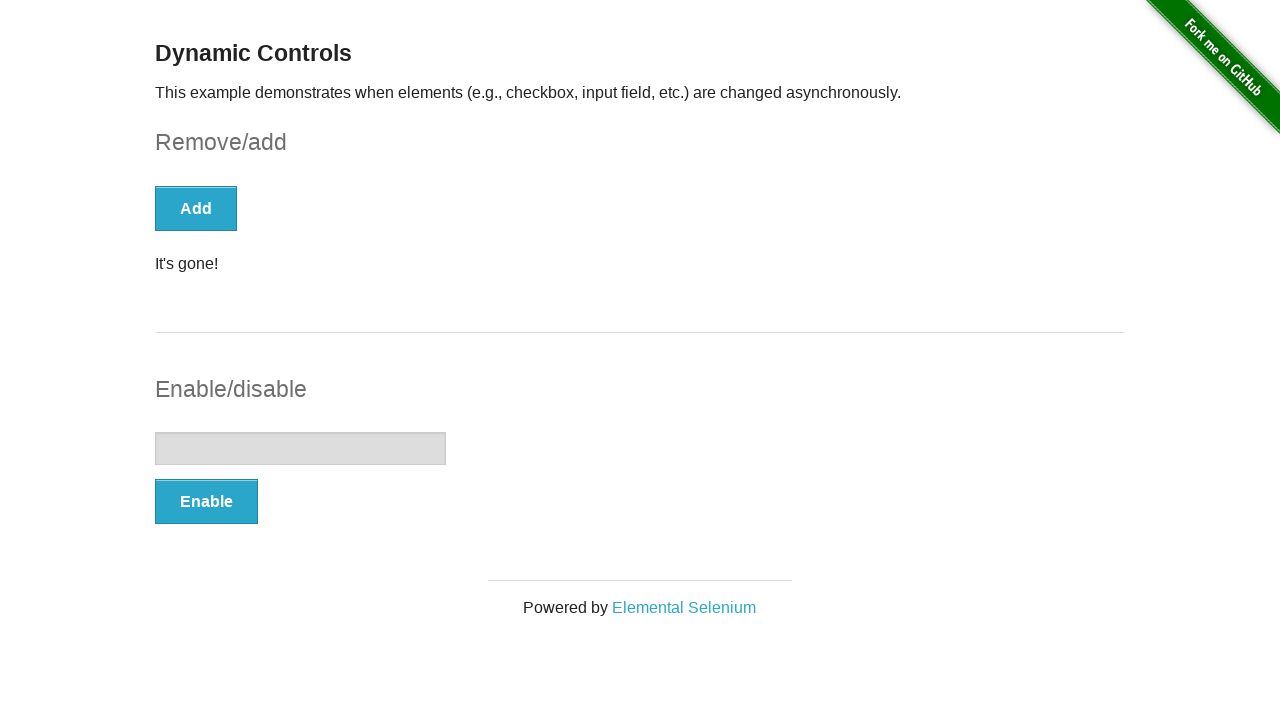

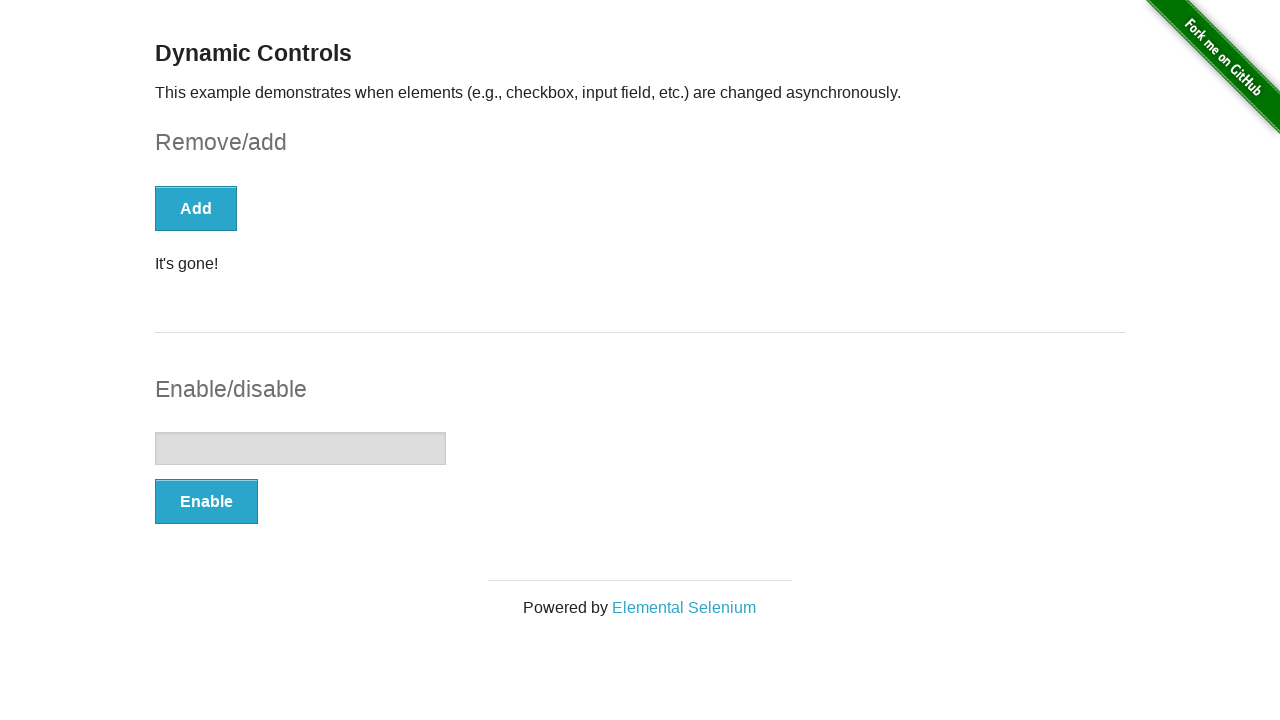